Tests clicking on the page root element multiple times and typing text into it

Starting URL: https://scan.userway.org

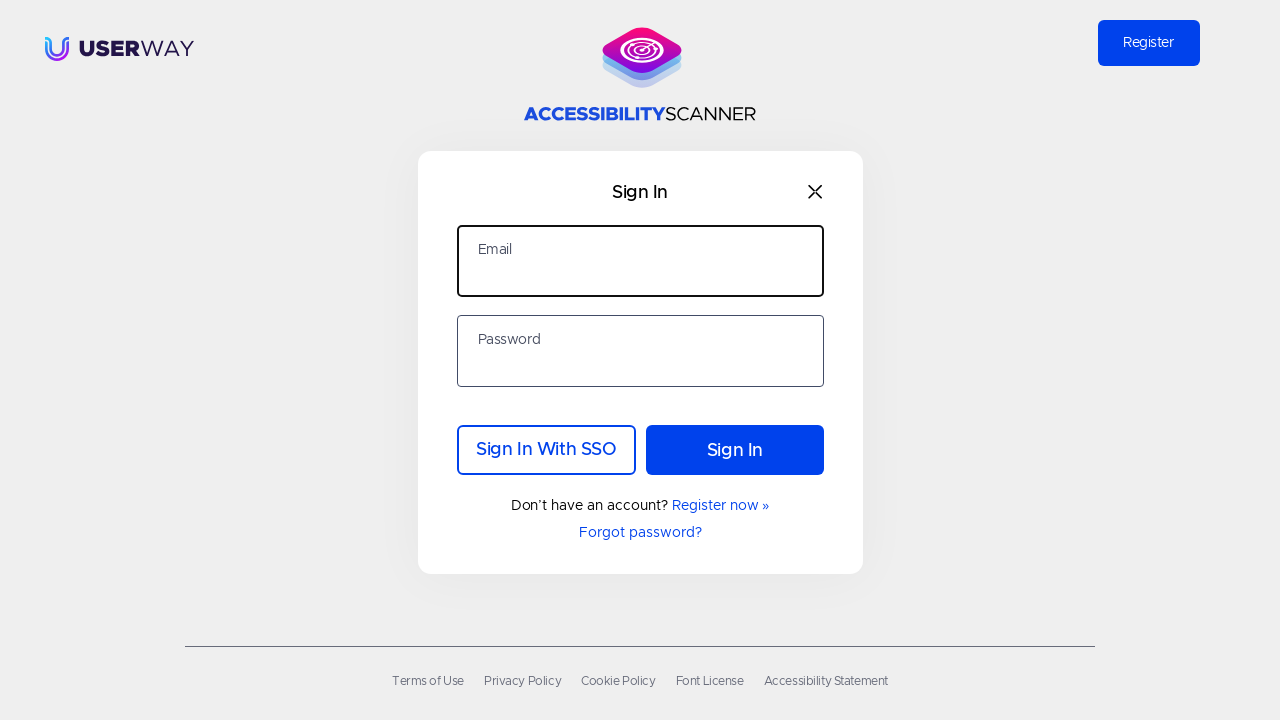

Clicked on page root element (html) - first click at (640, 360) on html
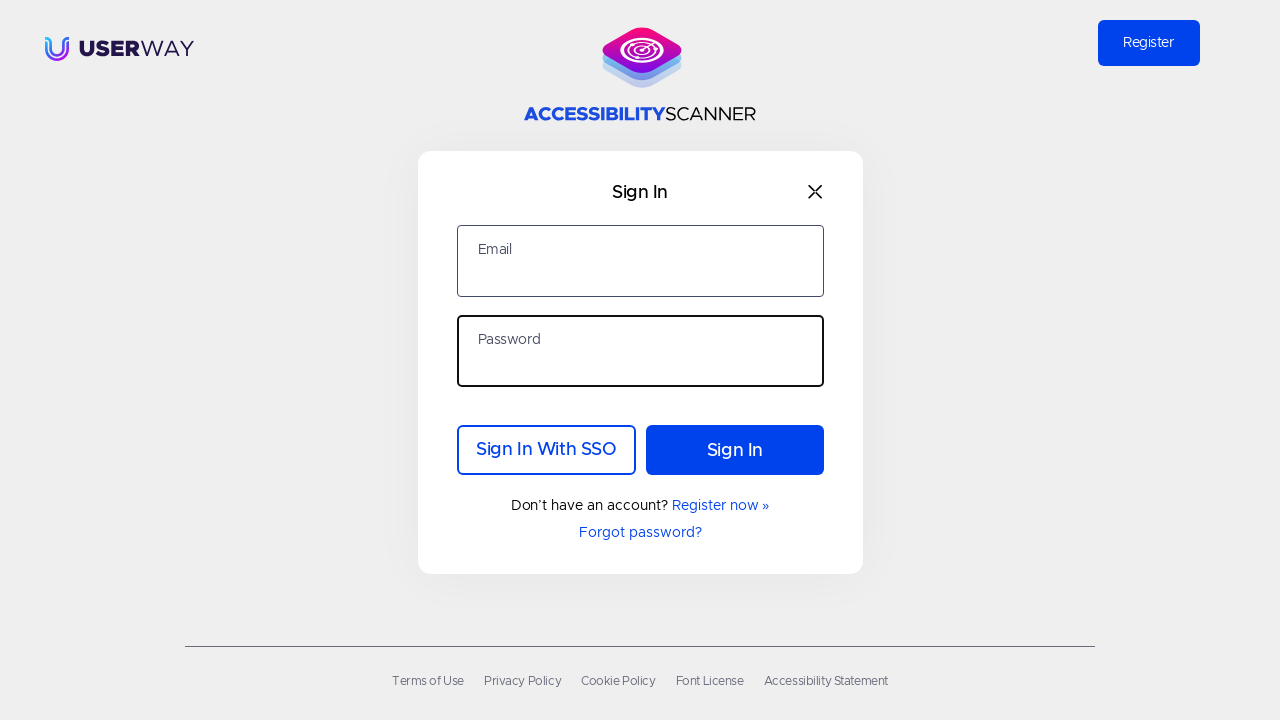

Clicked on page root element (html) - second click at (640, 360) on html
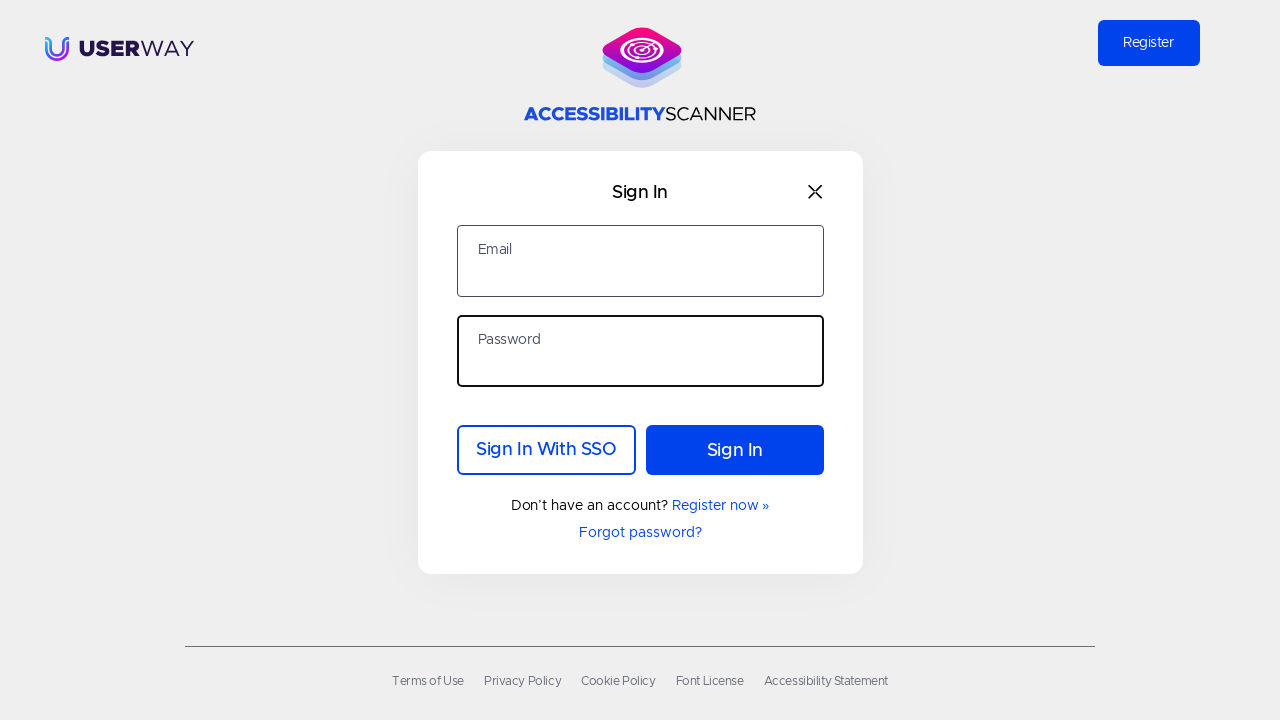

Clicked on page root element (html) - third click at (640, 360) on html
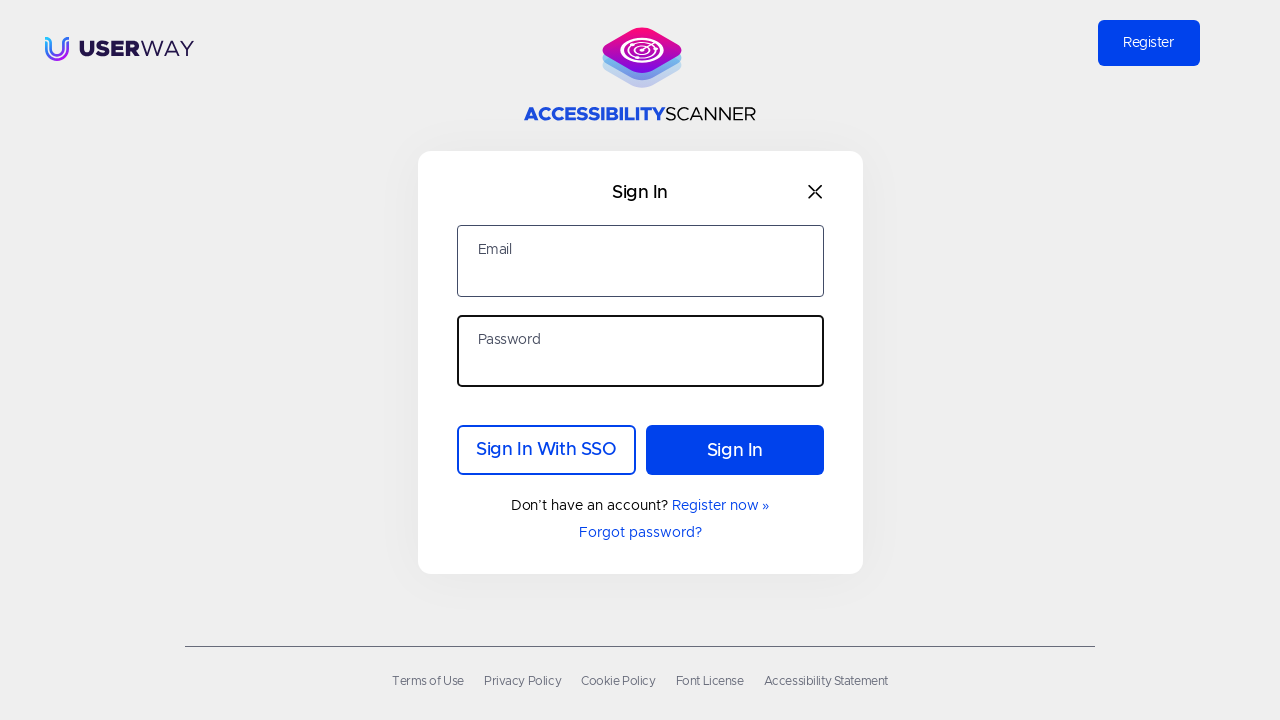

Typed text 'afj;asdjfakas;f' into page root element on html
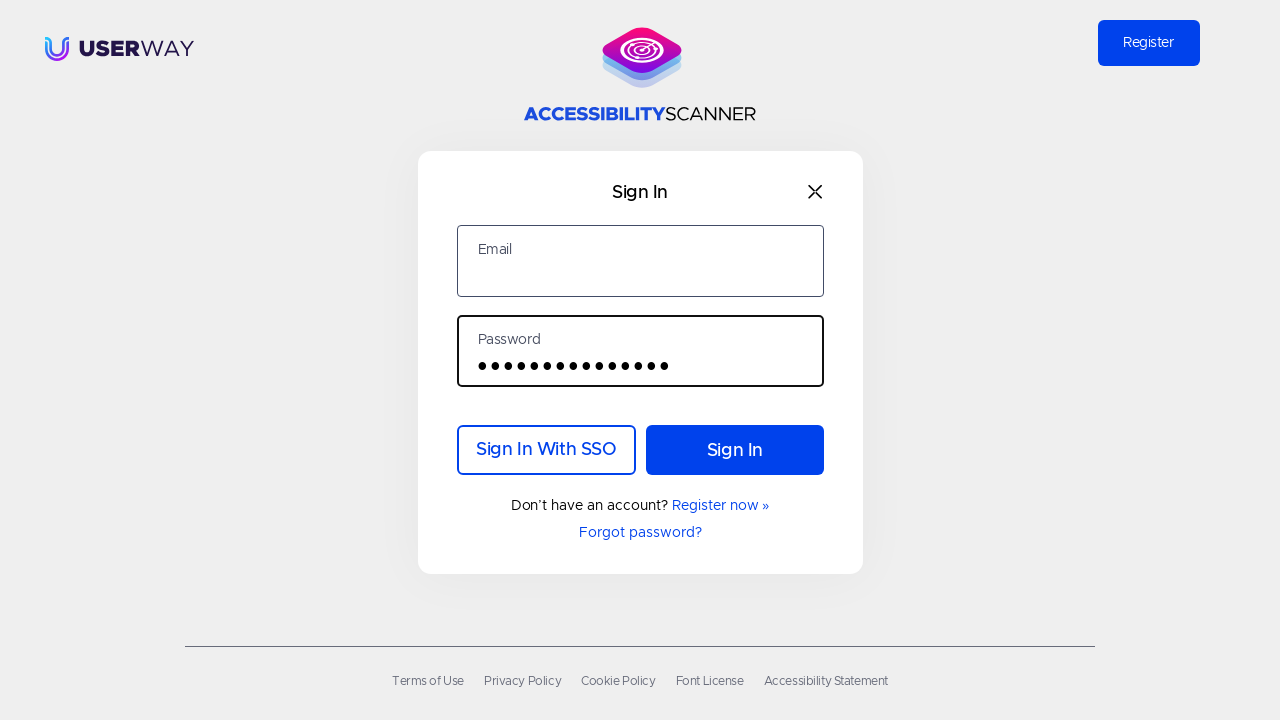

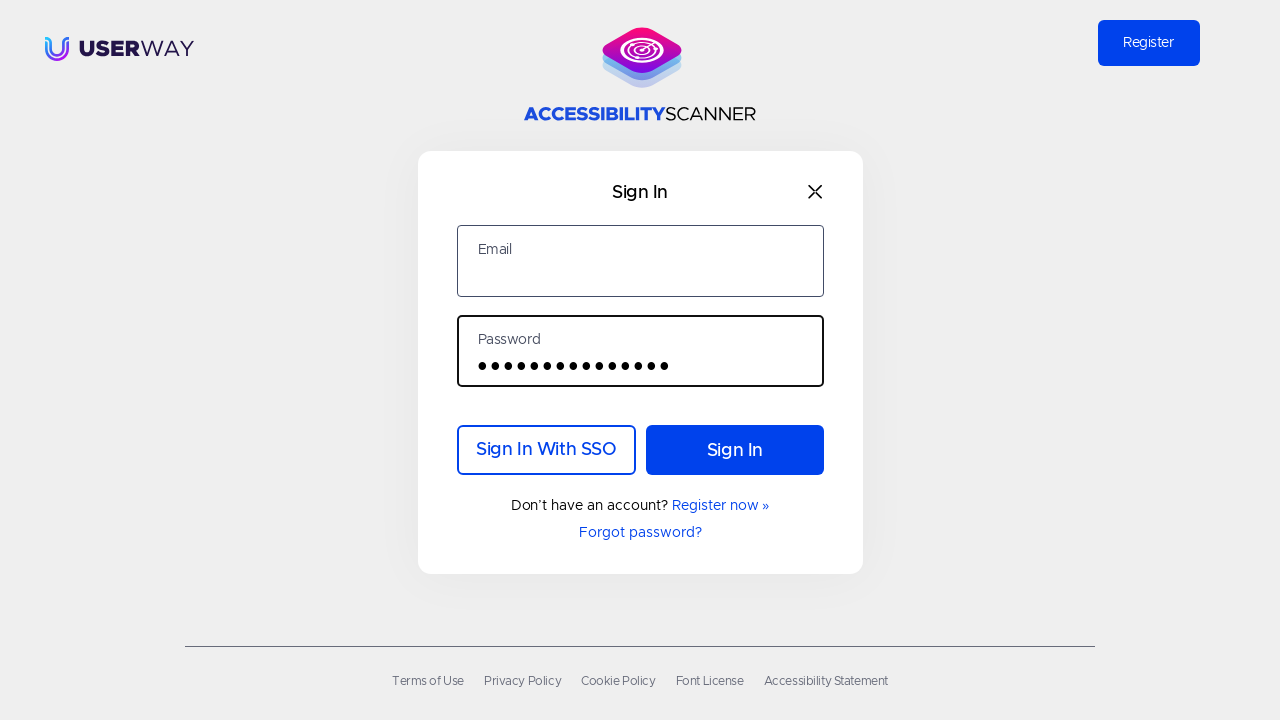